Tests various checkbox interactions on a practice website including clicking basic checkboxes, ajax checkboxes, toggle switches, and multi-select checkboxes for cities.

Starting URL: https://leafground.com/checkbox.xhtml

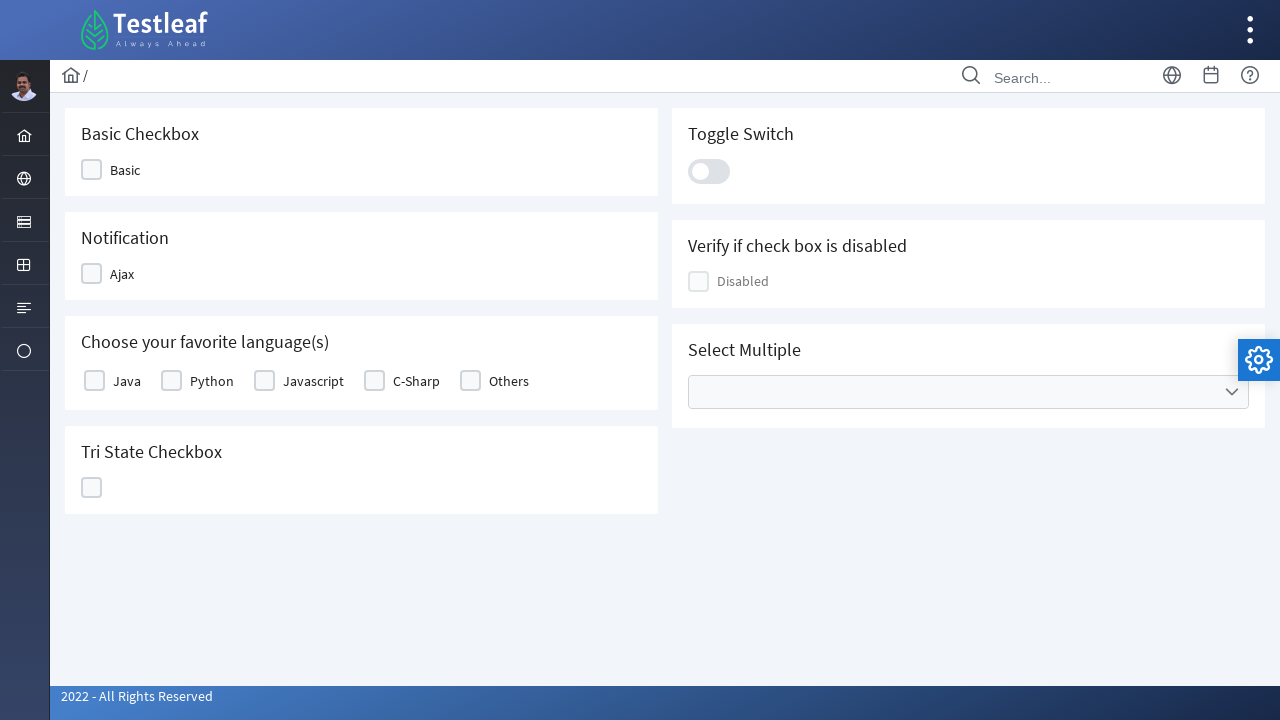

Clicked 'Basic' checkbox at (125, 170) on xpath=//span[text()='Basic']
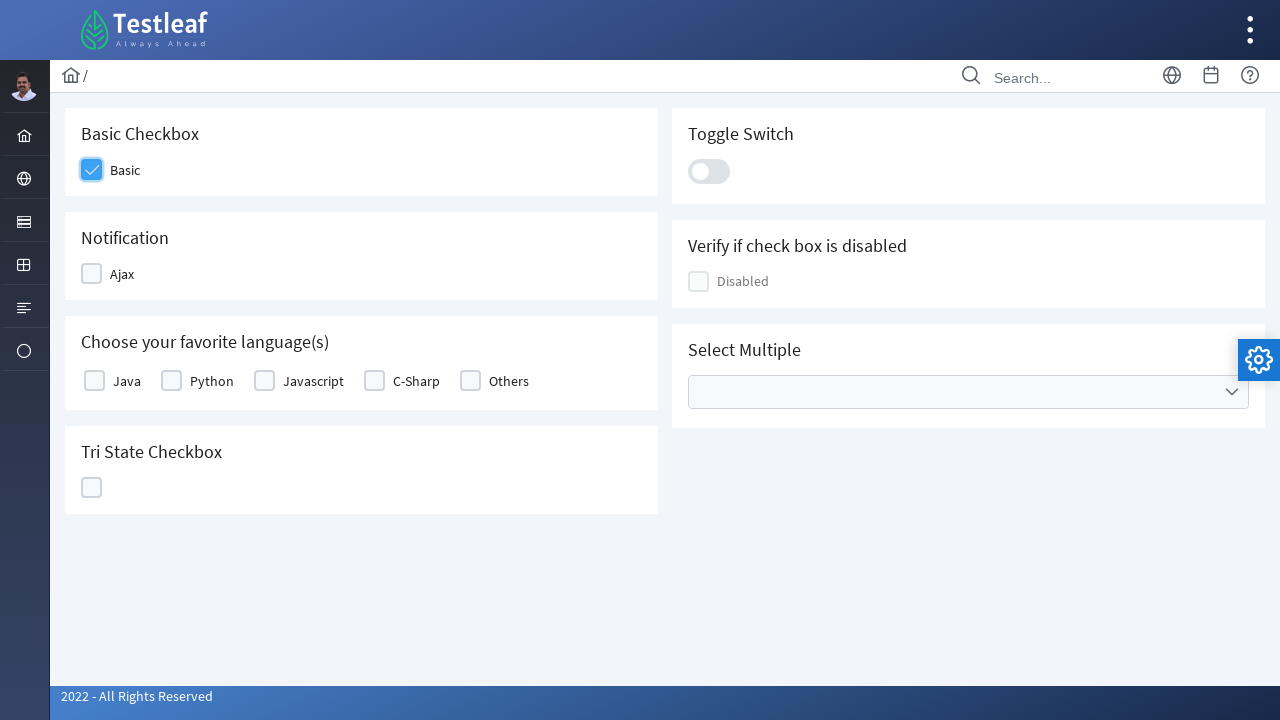

Clicked 'Ajax' checkbox at (122, 274) on xpath=//span[text()='Ajax']
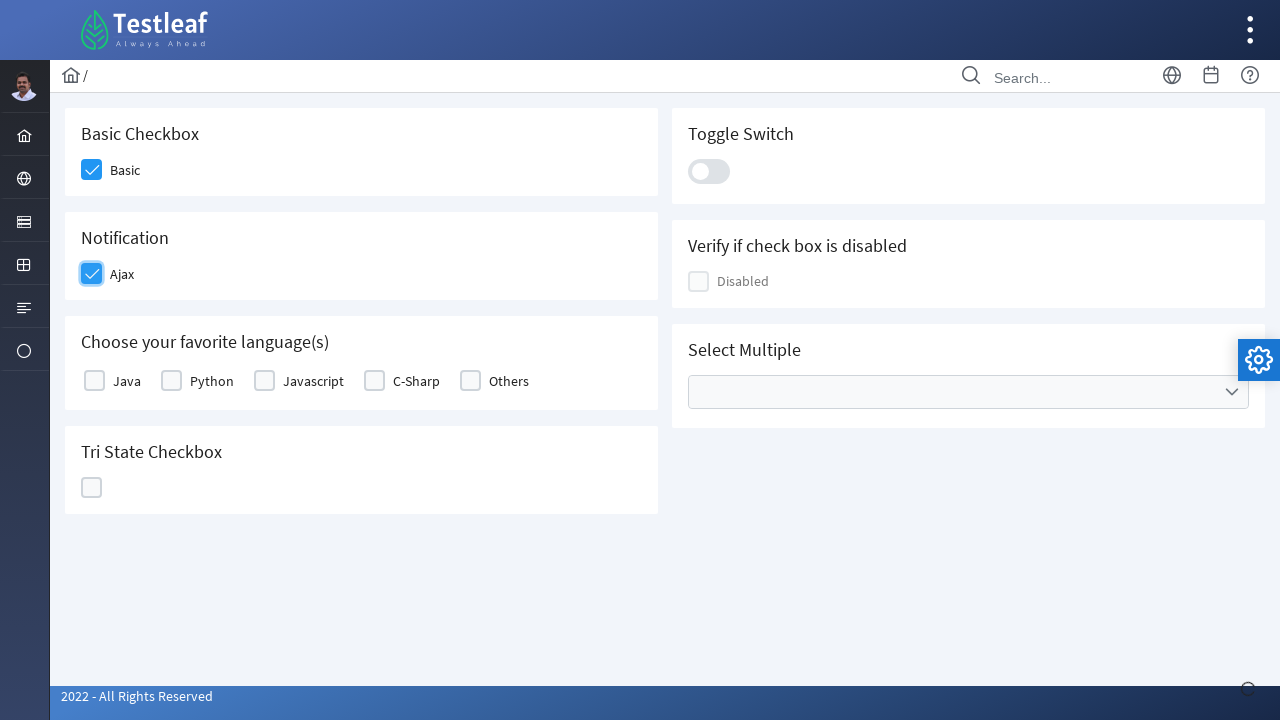

Verified 'Checked' text is displayed
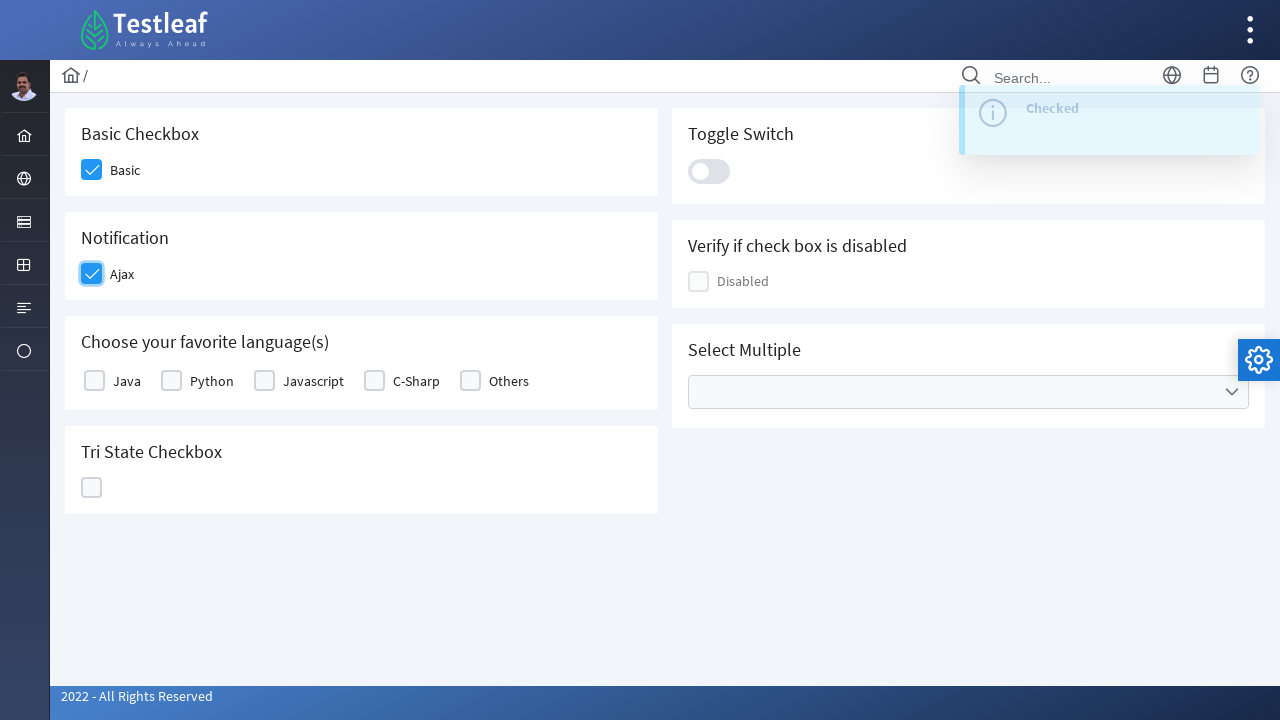

Clicked 'Java' checkbox label at (127, 381) on xpath=//label[text()='Java']
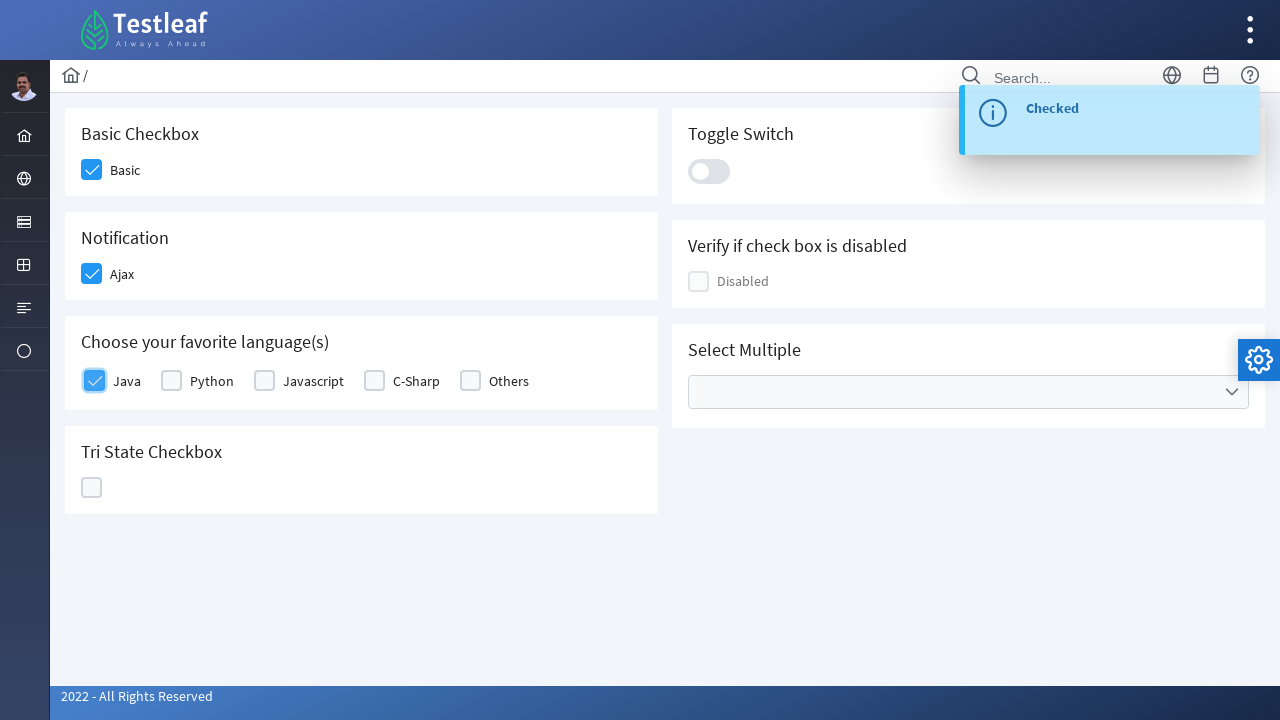

Clicked checkbox using parent div pattern at (92, 488) on xpath=//span[@class='ui-chkbox-icon ui-c ']/parent::div
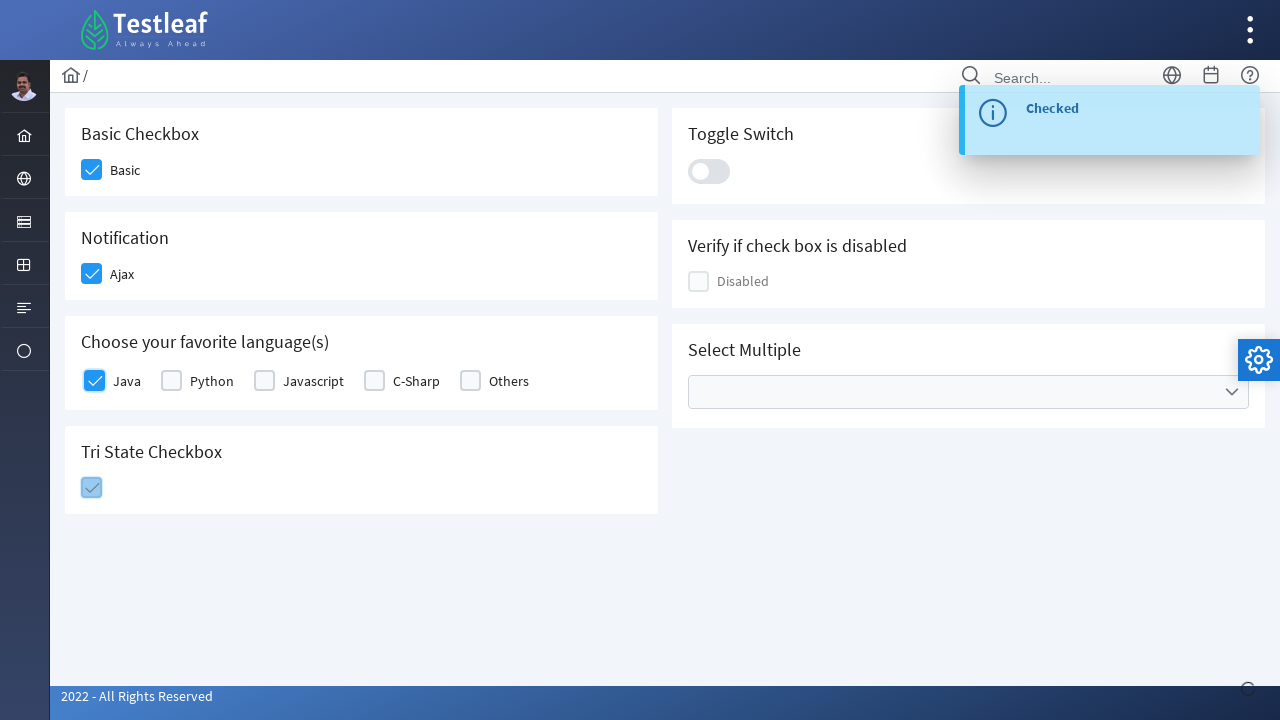

Clicked toggle switch at (709, 171) on xpath=//div[@class='ui-toggleswitch-slider']
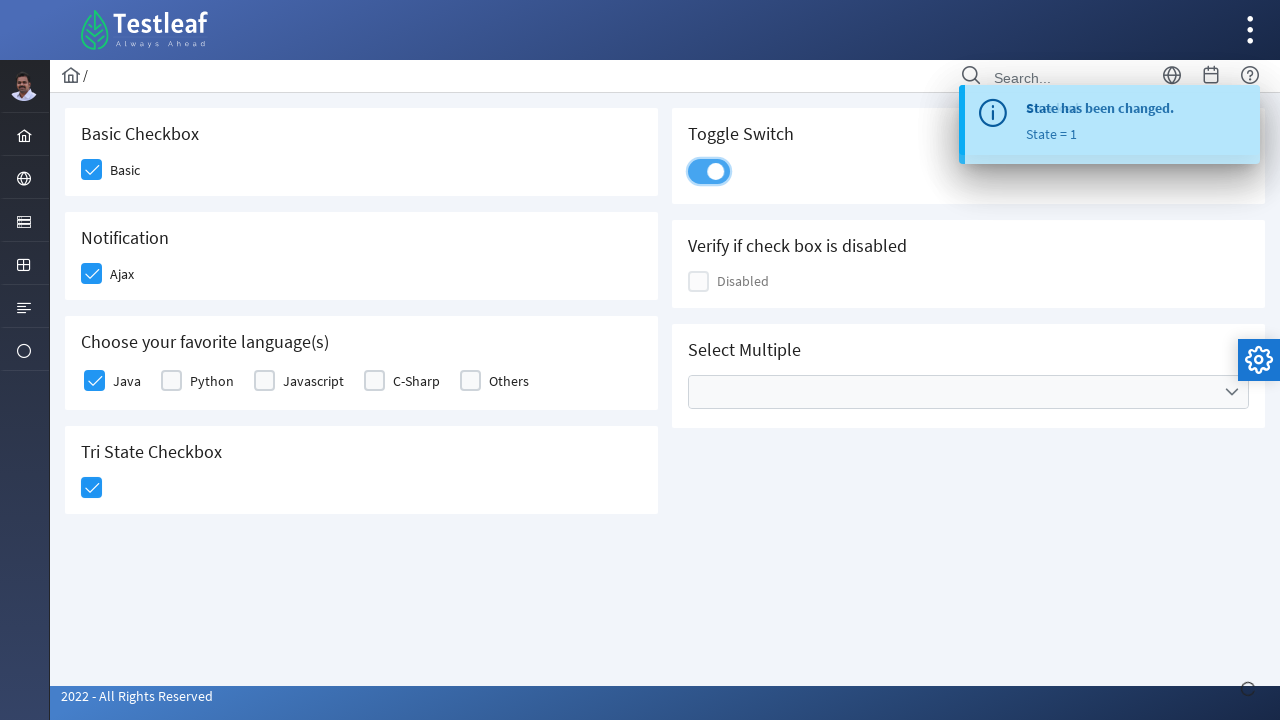

Verified 'Checked' text is displayed after toggle switch
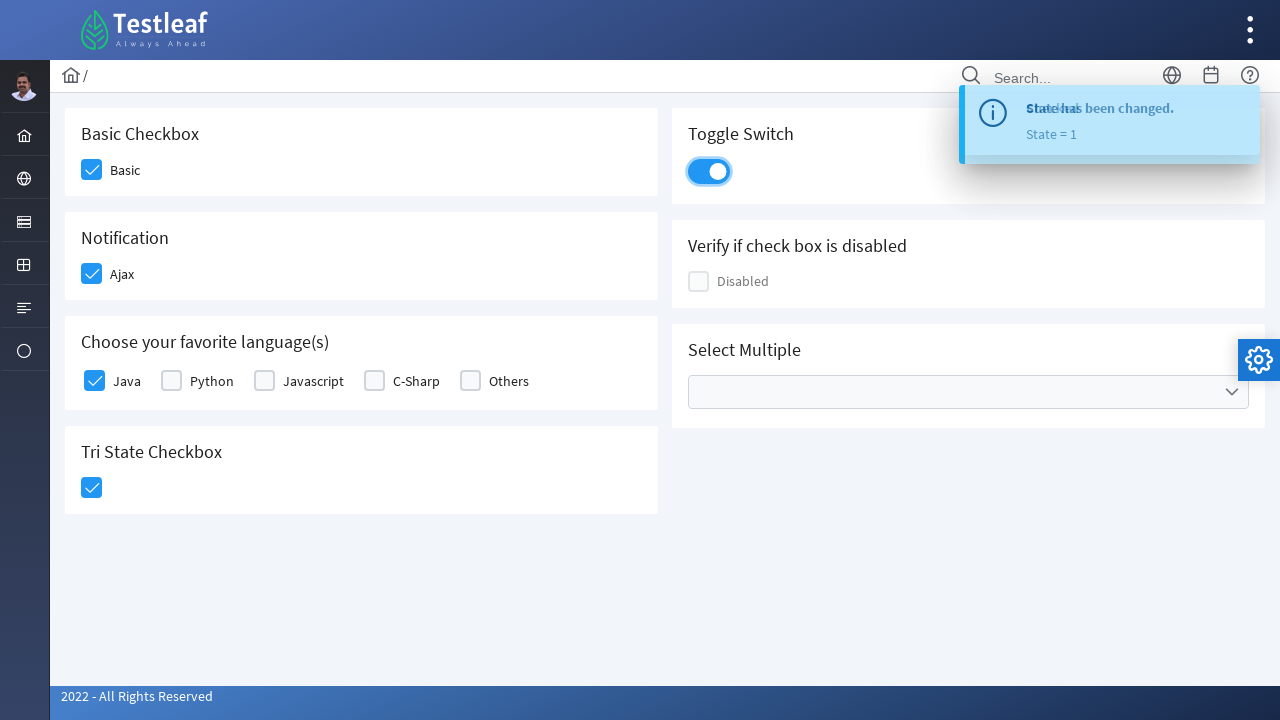

Opened Cities multi-select list at (968, 392) on xpath=//ul[@data-label = 'Cities']
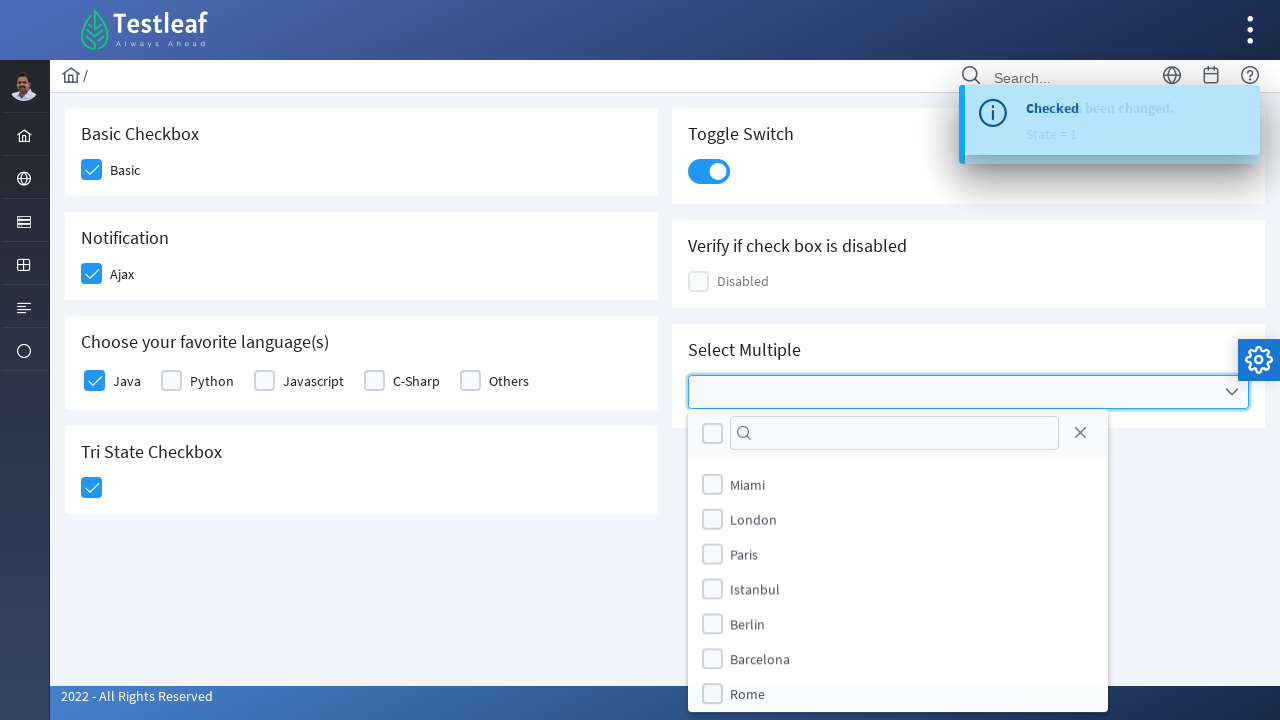

Selected 'Miami' from Cities list at (748, 484) on (//label[text()= 'Miami'])[2]
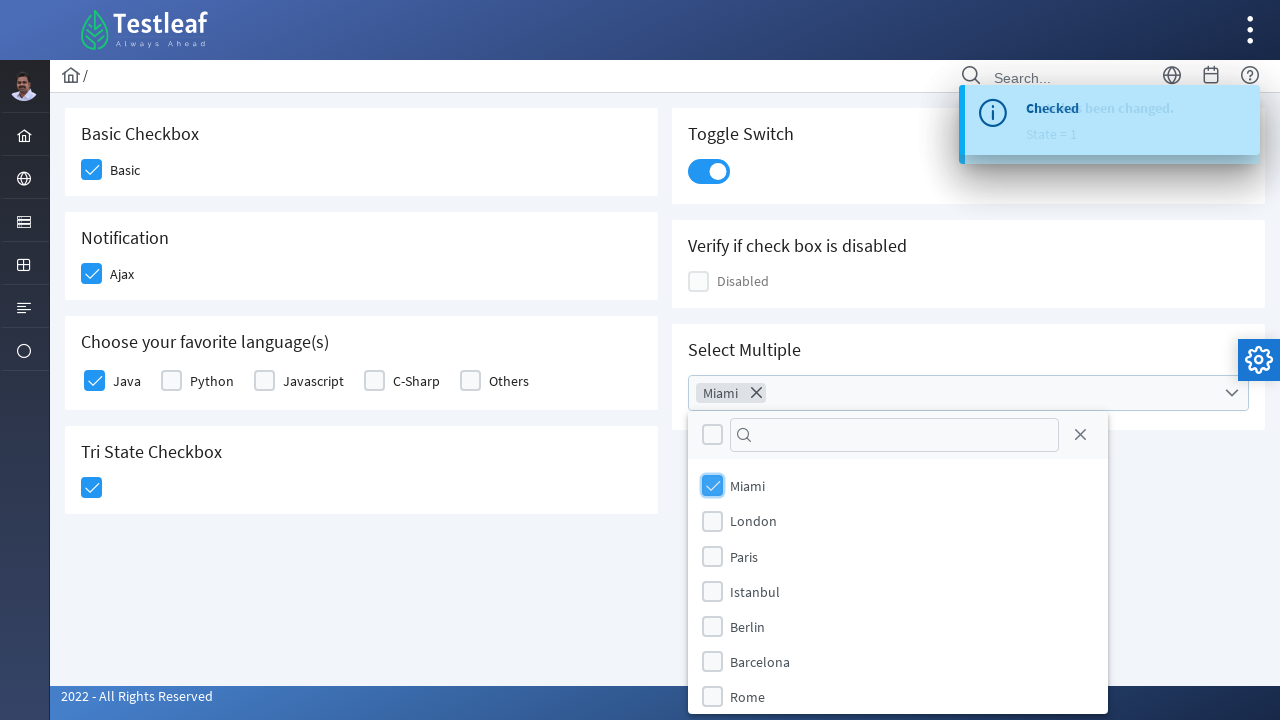

Selected 'Berlin' from Cities list at (748, 626) on (//label[text()= 'Berlin'])[2]
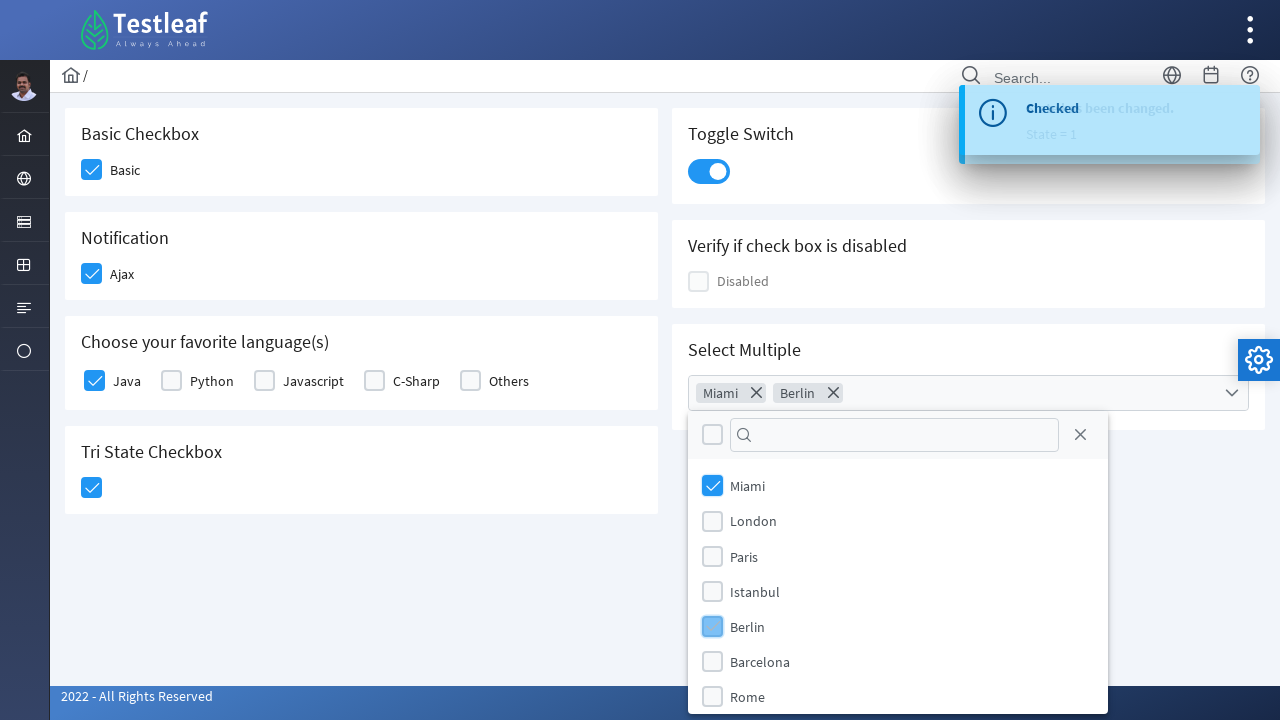

Selected 'Amsterdam' from Cities list at (765, 688) on (//label[text()= 'Amsterdam'])[2]
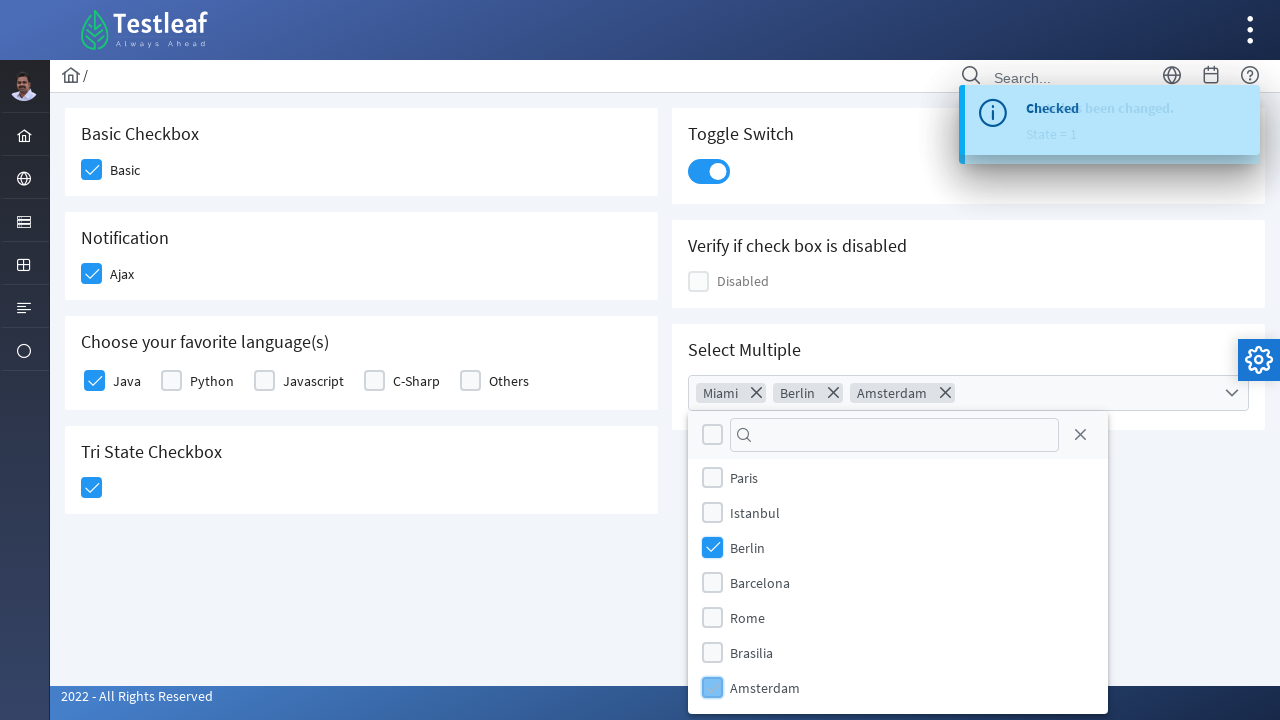

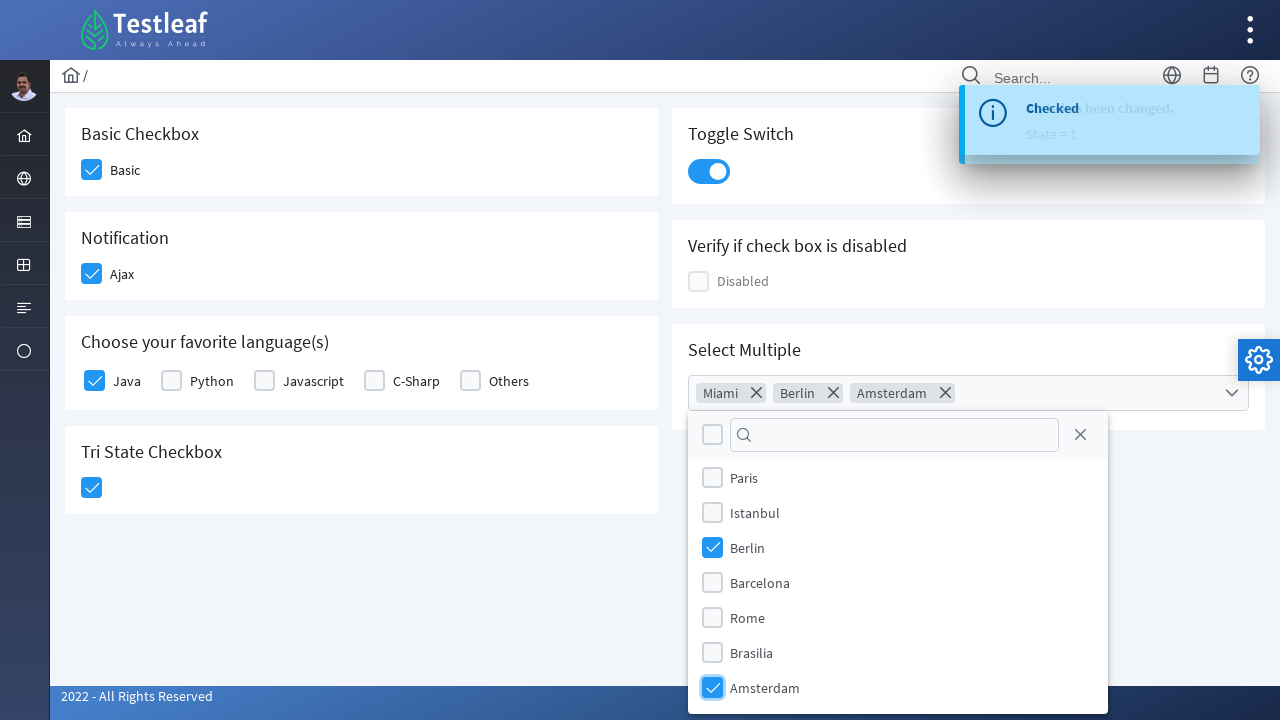